Verifies that the "Pic" column header is visible in the cart table

Starting URL: https://www.demoblaze.com/cart.html

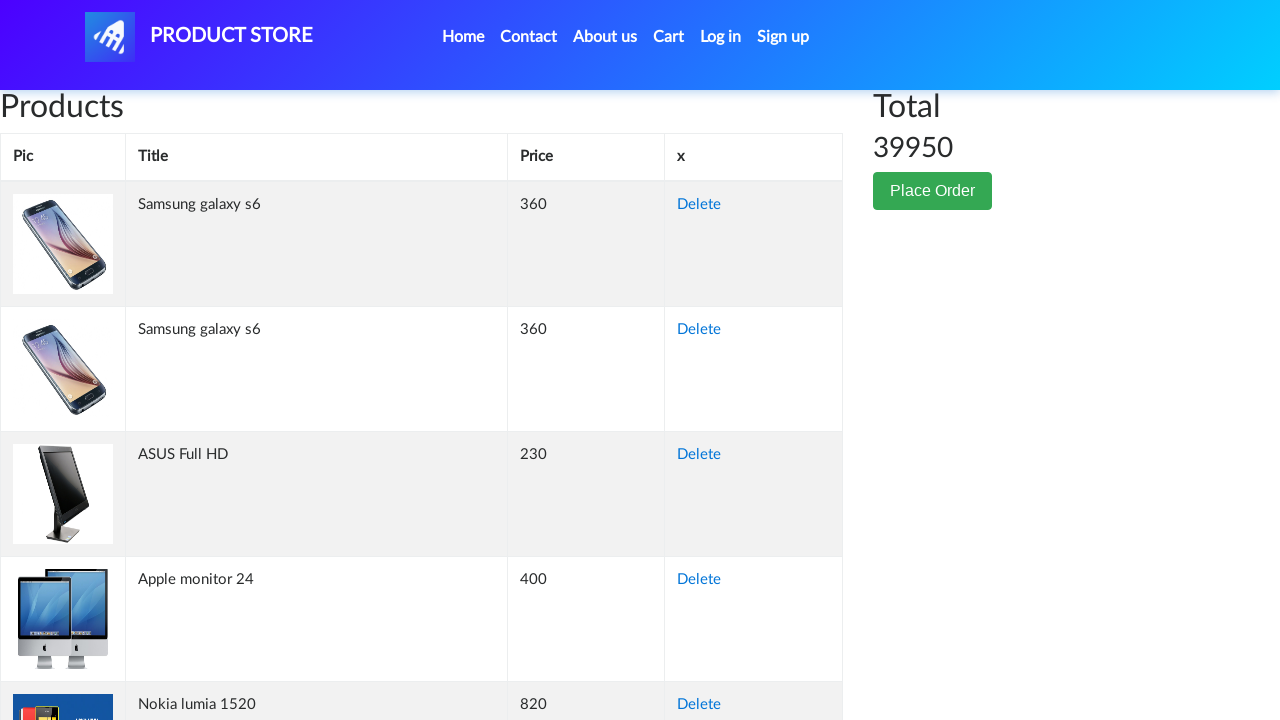

Navigated to cart page
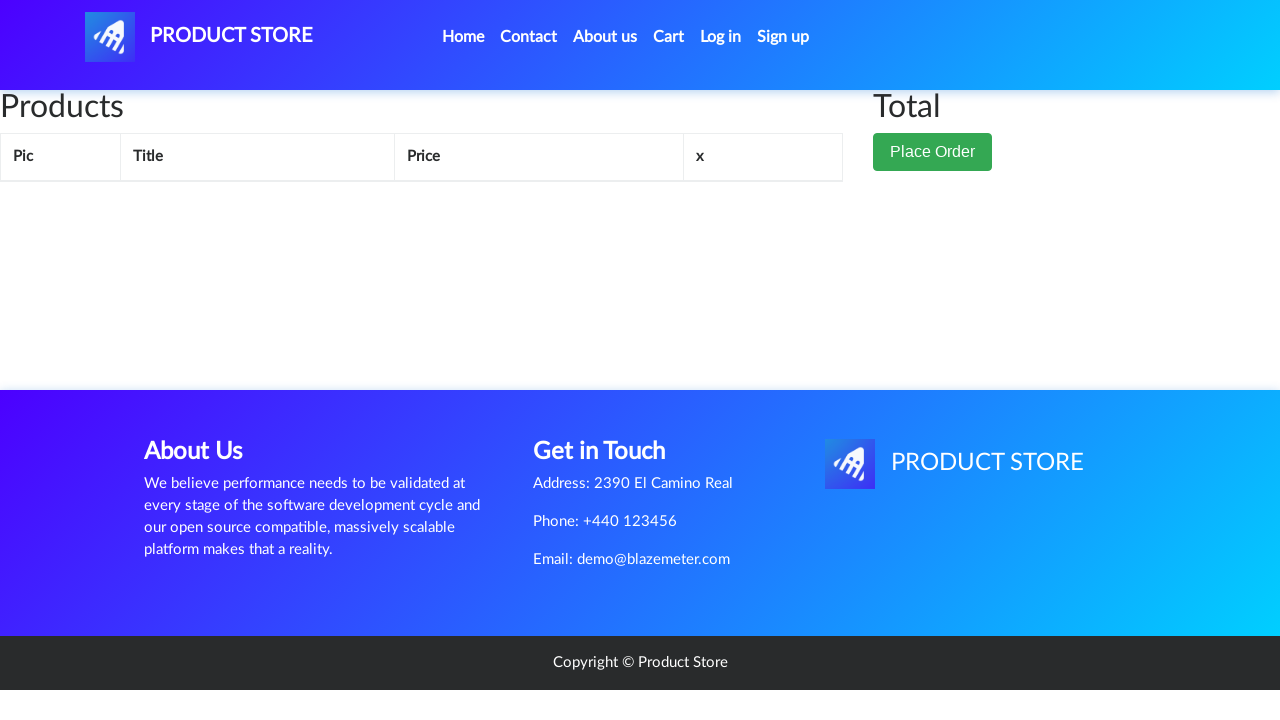

Located 'Pic' column header element using XPath selector
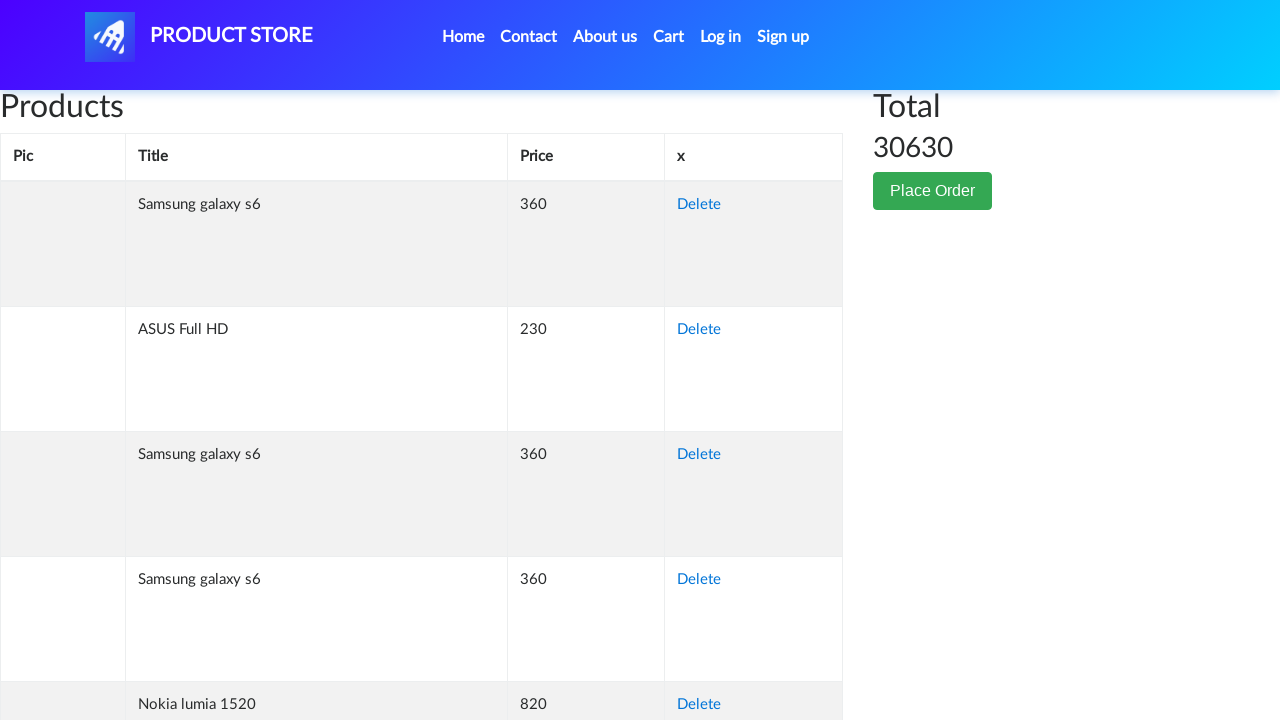

Verified that 'Pic' column header is visible in cart table
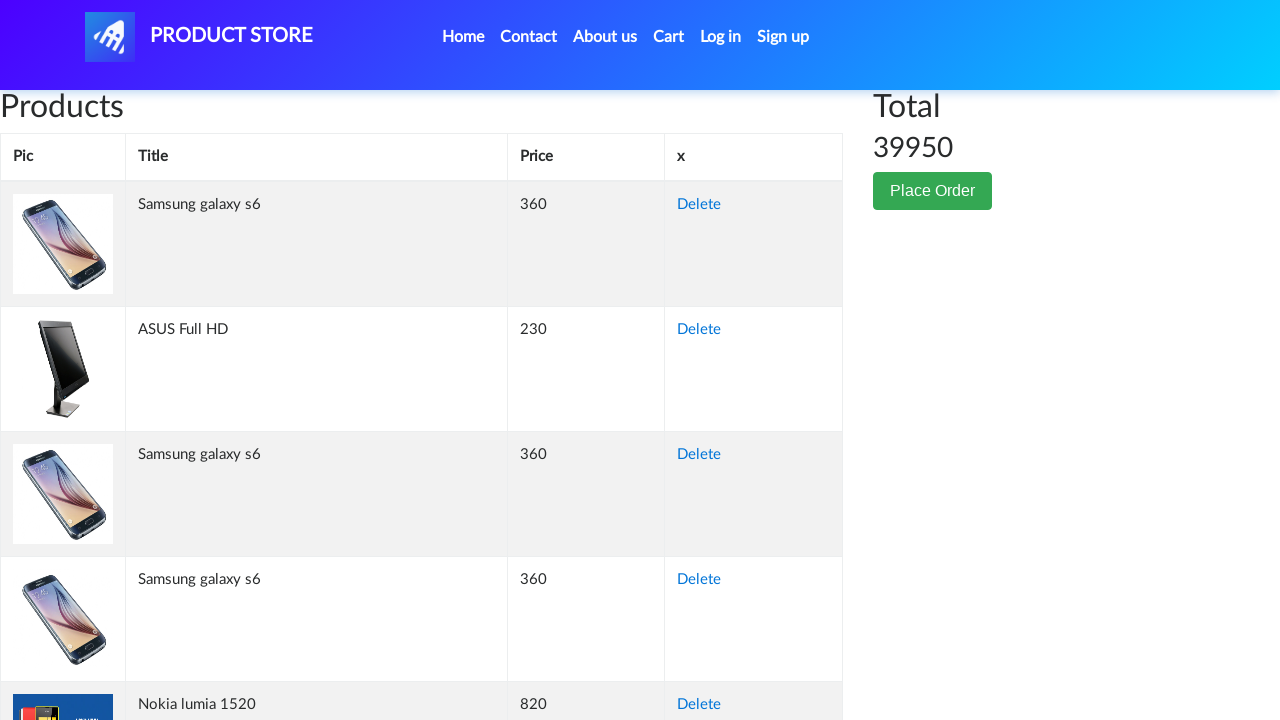

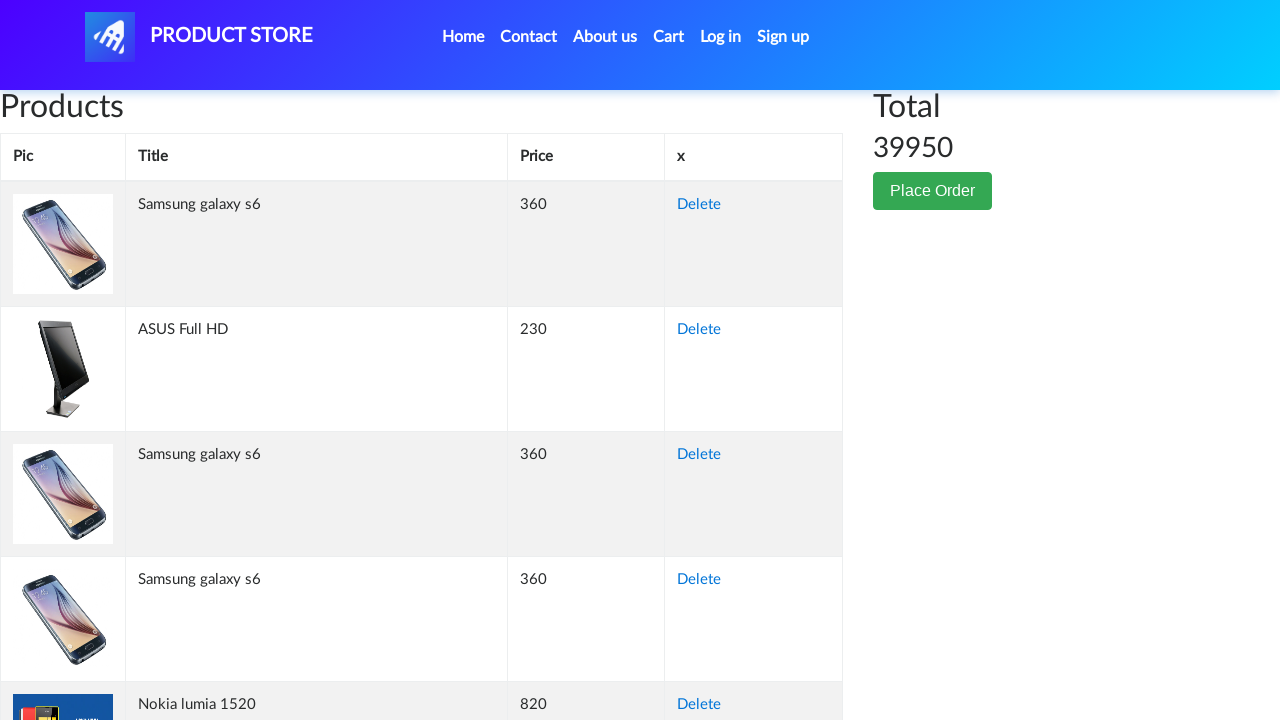